Tests the Jobs page navigation by clicking on the first navigation link and verifying the page title matches expected value

Starting URL: https://alchemy.hguy.co/jobs

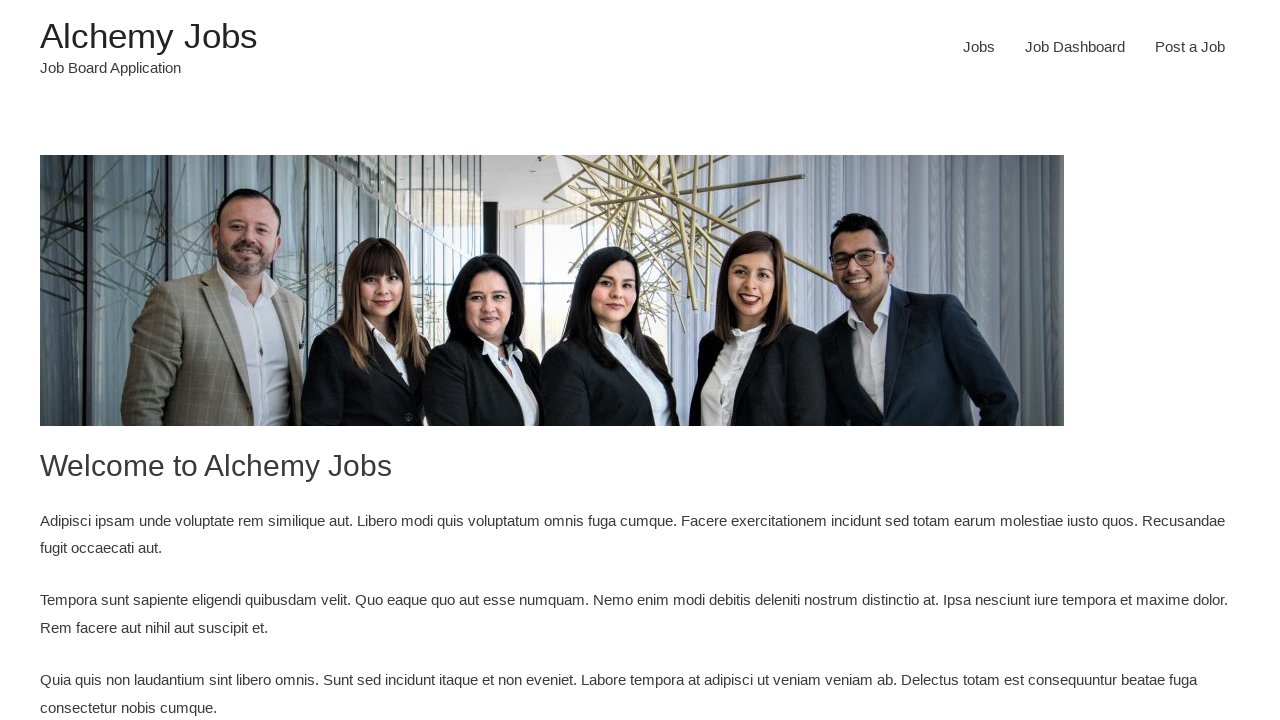

Clicked the first navigation link (Jobs) at (979, 47) on xpath=//html/body/div/header/div/div/div/div/div[3]/div/nav/div/ul/li[1]/a
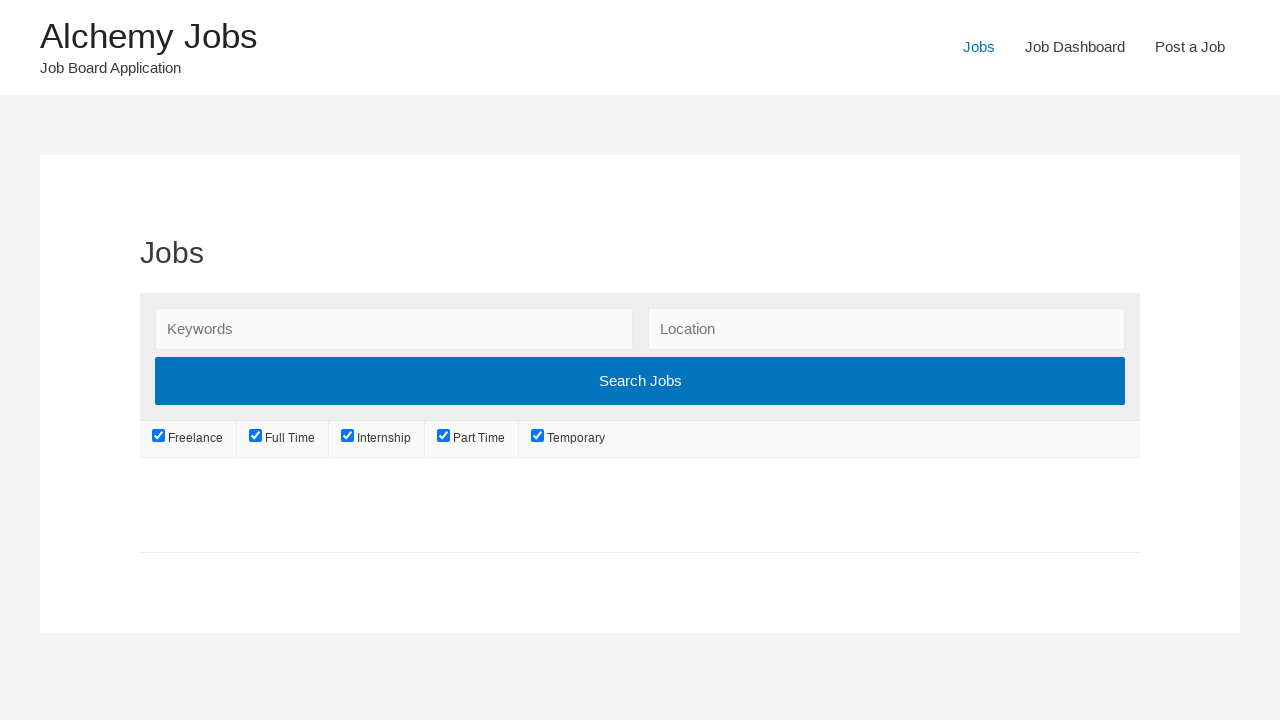

Page loaded (domcontentloaded state reached)
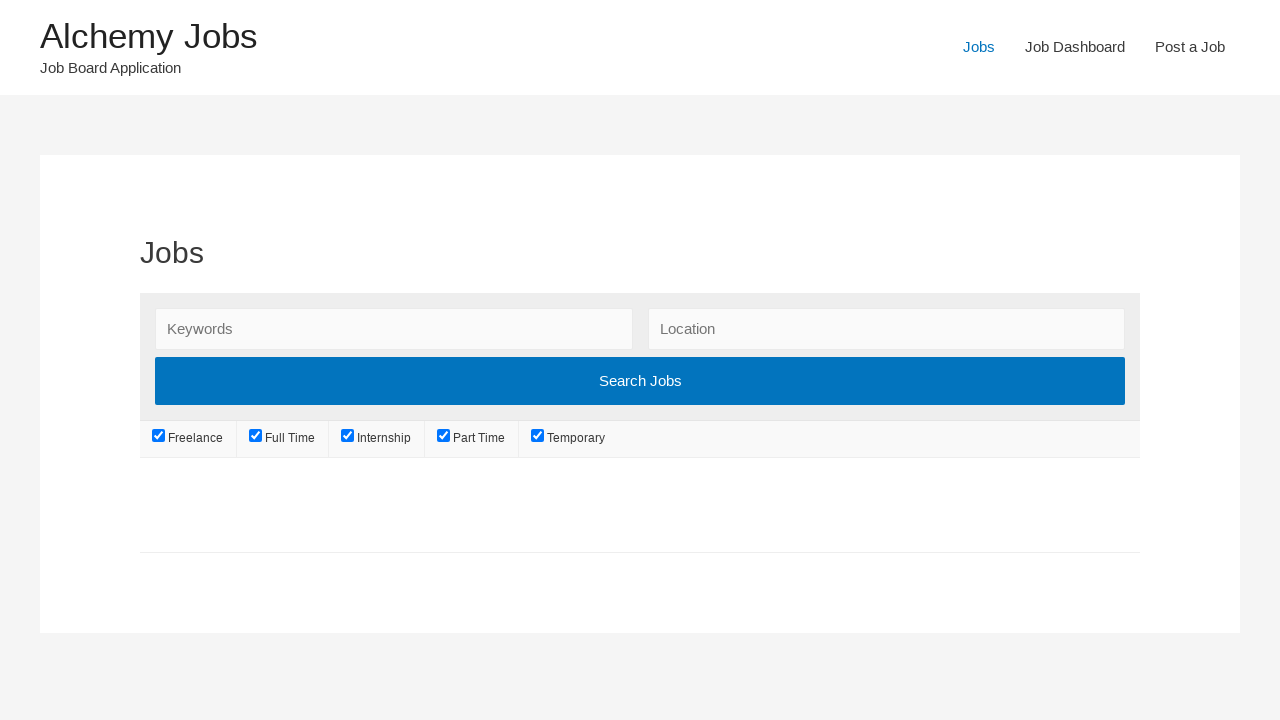

Verified page title matches expected value 'Jobs – Alchemy Jobs'
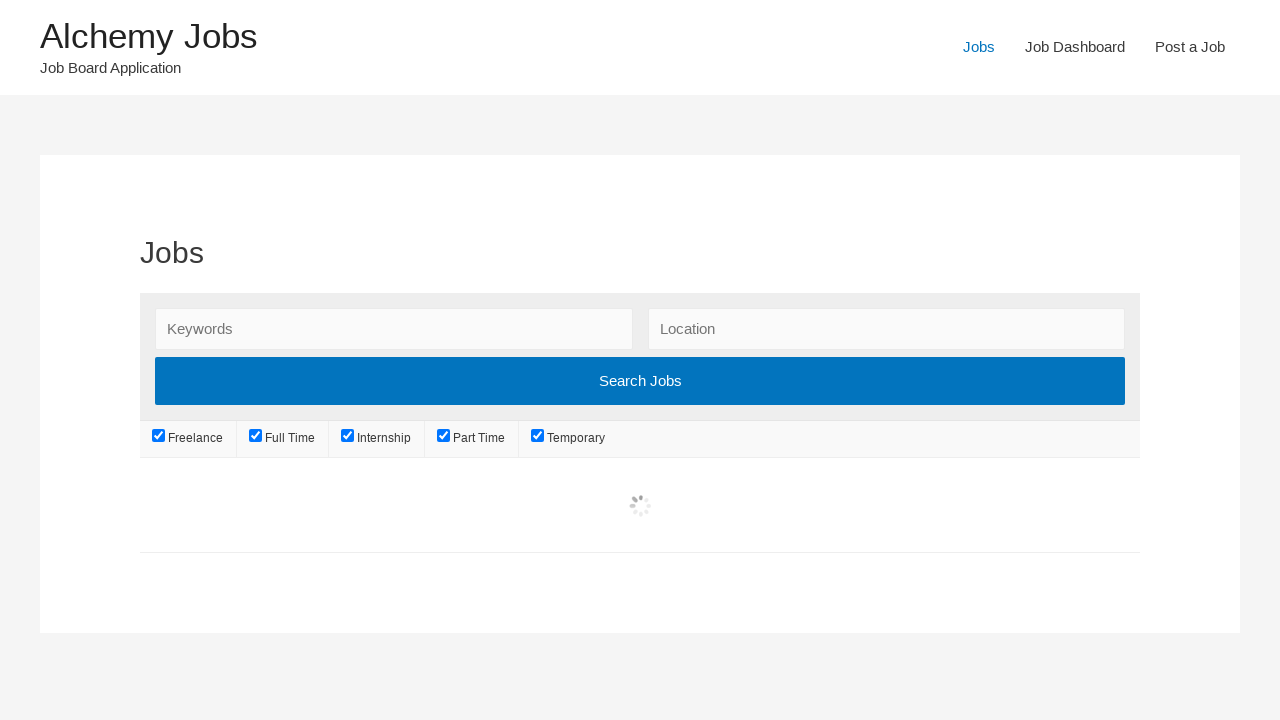

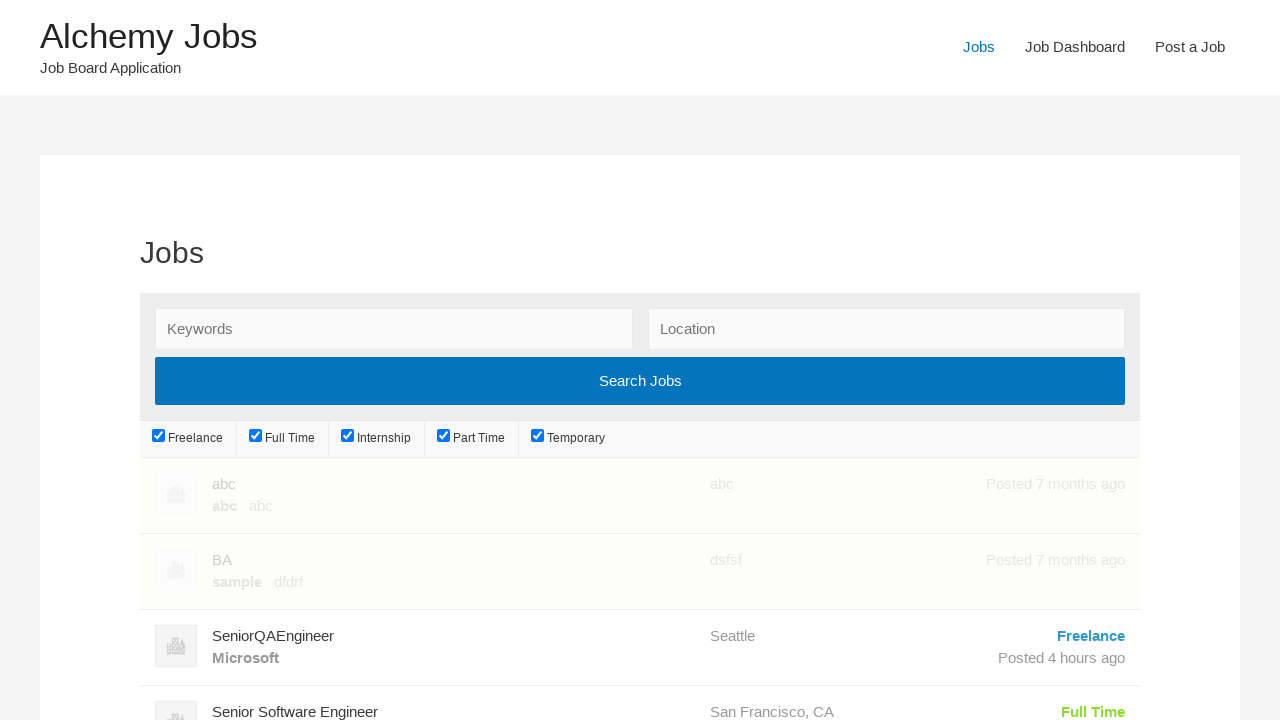